Tests registration form validation when password is too short (less than 6 characters)

Starting URL: https://alada.vn/tai-khoan/dang-ky.html

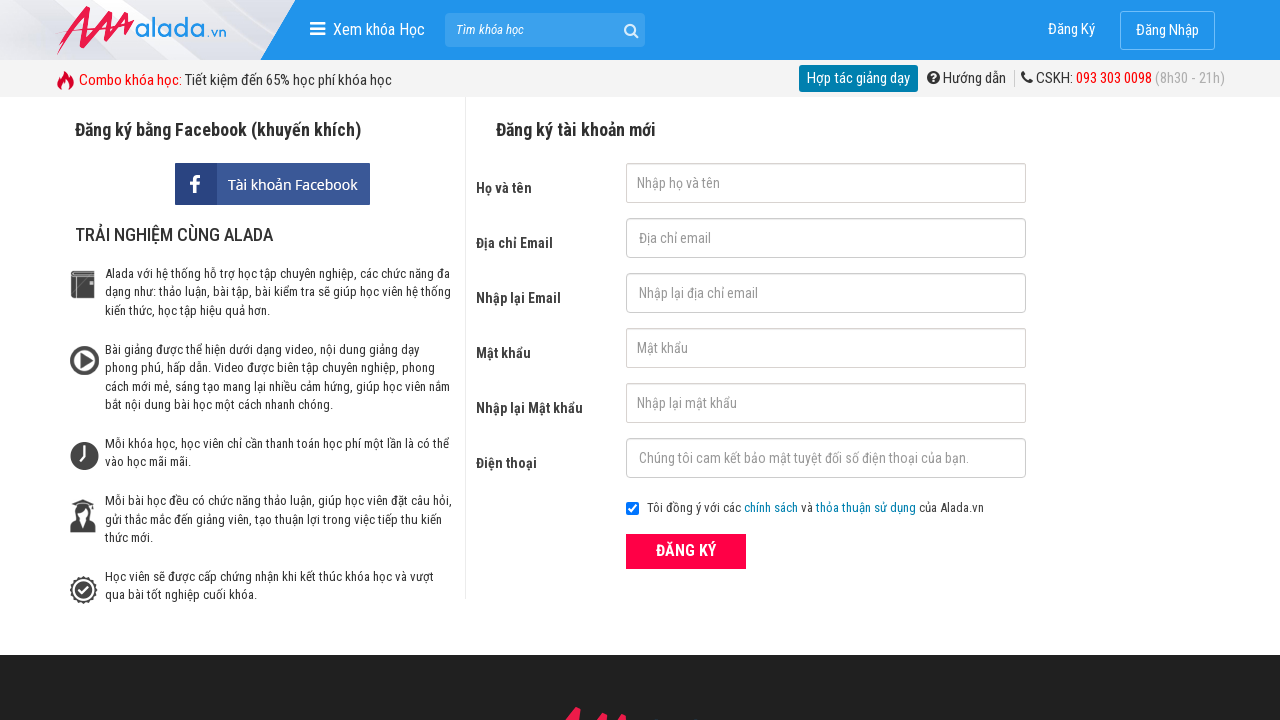

Filled first name field with 'Jon' on input#txtFirstname
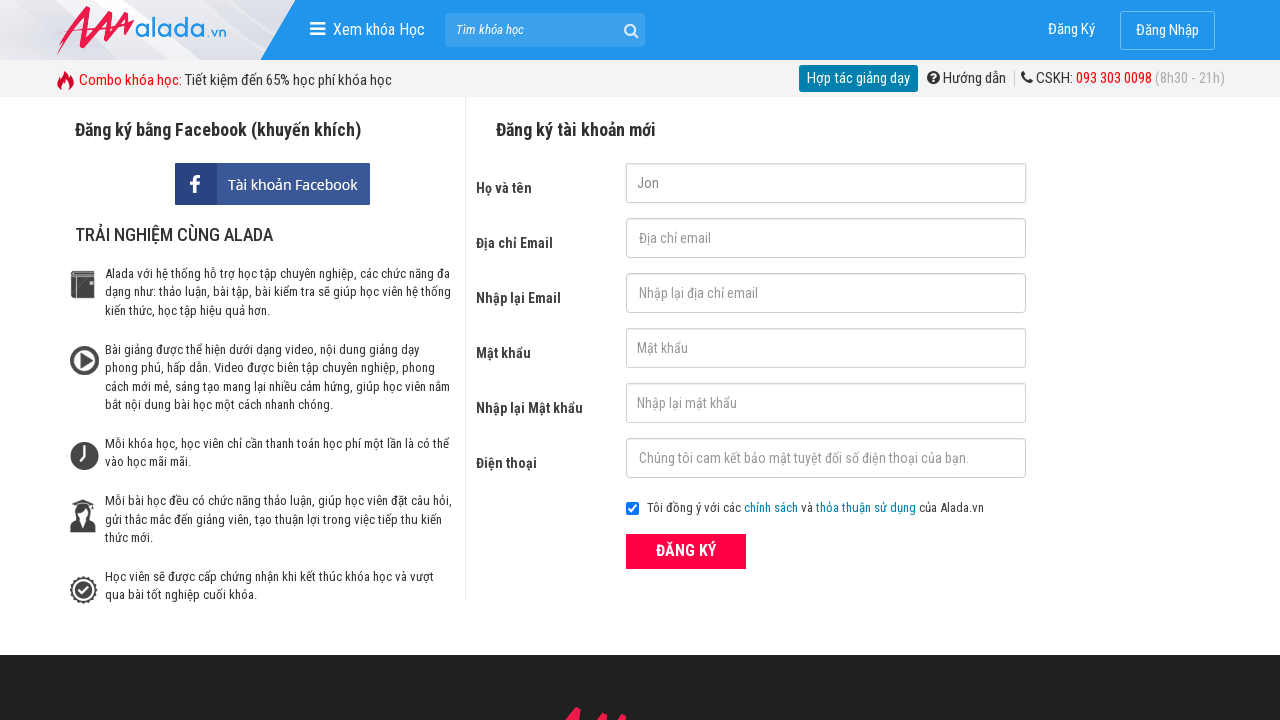

Filled email field with 'Jon@us' on input#txtEmail
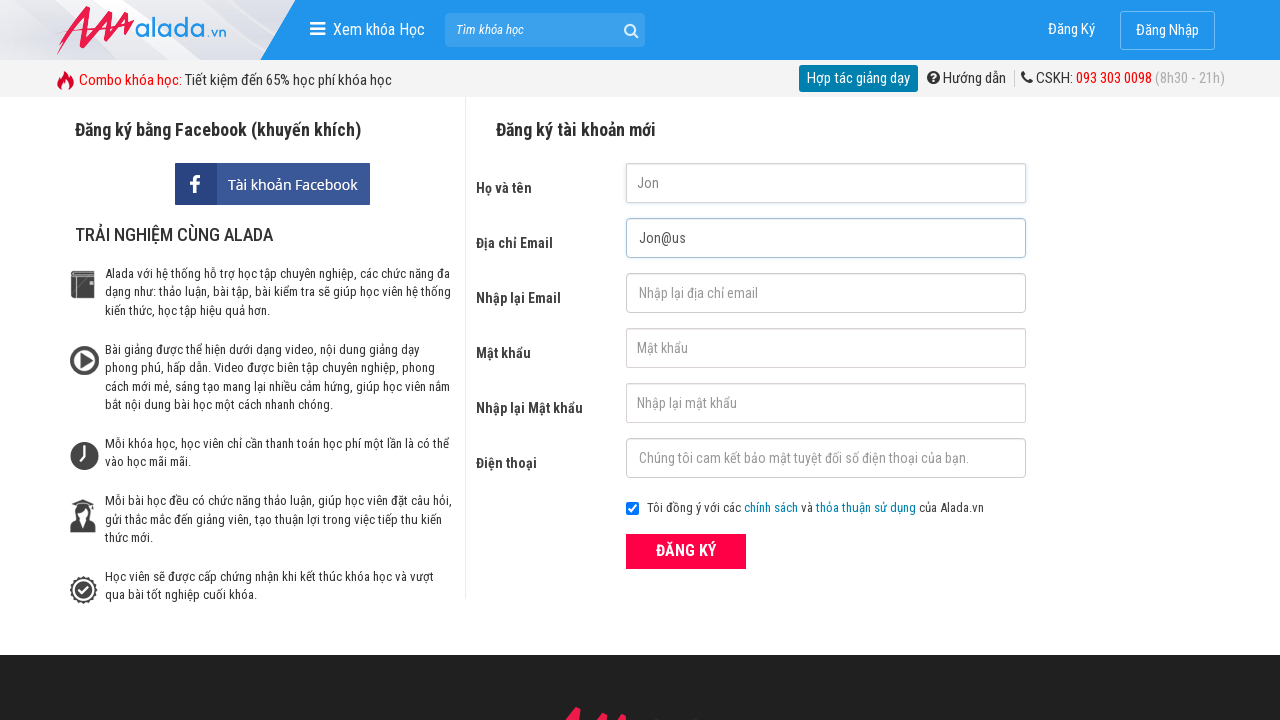

Filled confirm email field with 'Jon@us' on input#txtCEmail
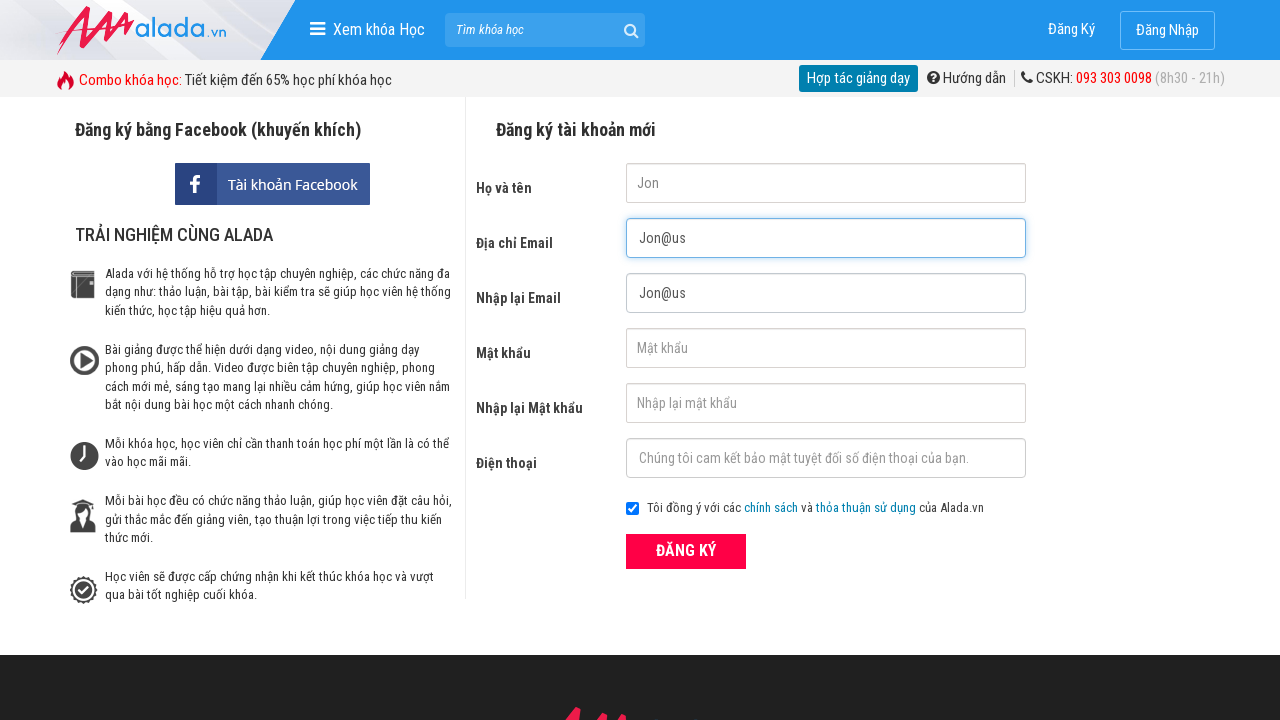

Filled password field with '12345' (less than 6 characters) on input#txtPassword
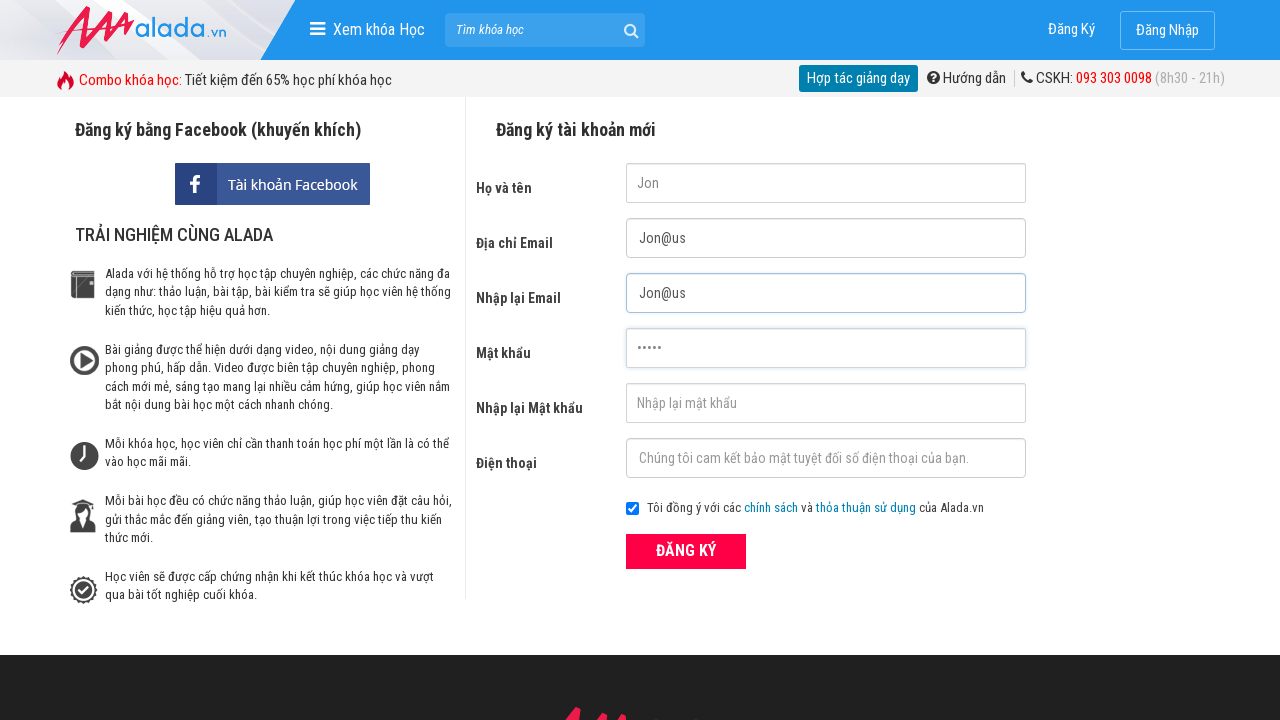

Filled confirm password field with '12345' on input#txtCPassword
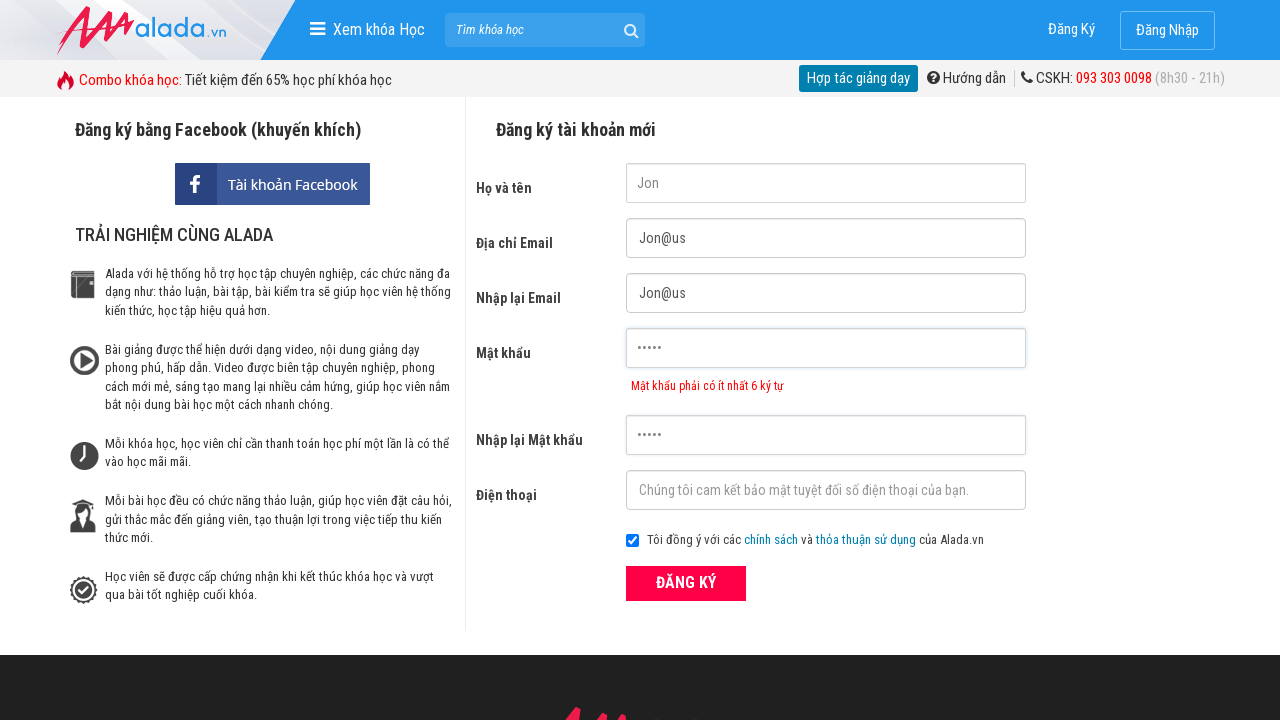

Filled phone field with '0987654321' on input#txtPhone
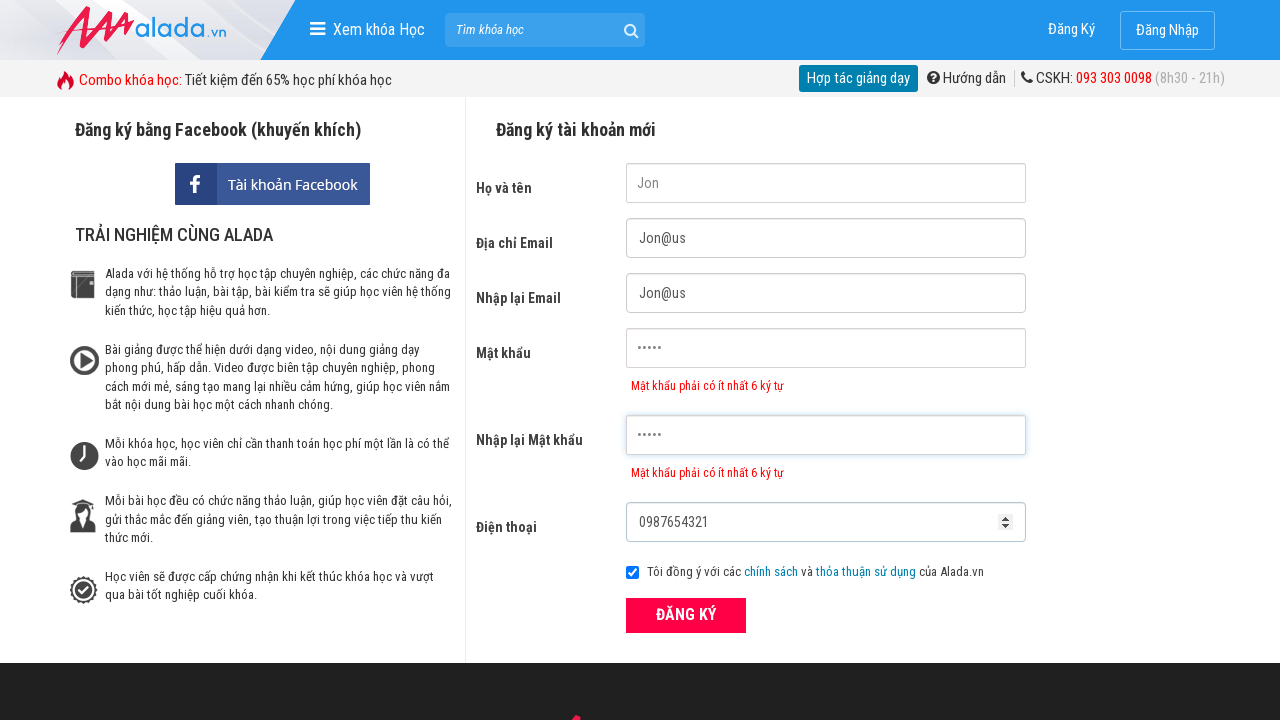

Clicked registration submit button at (686, 615) on div.frmRegister button.btn_pink_sm
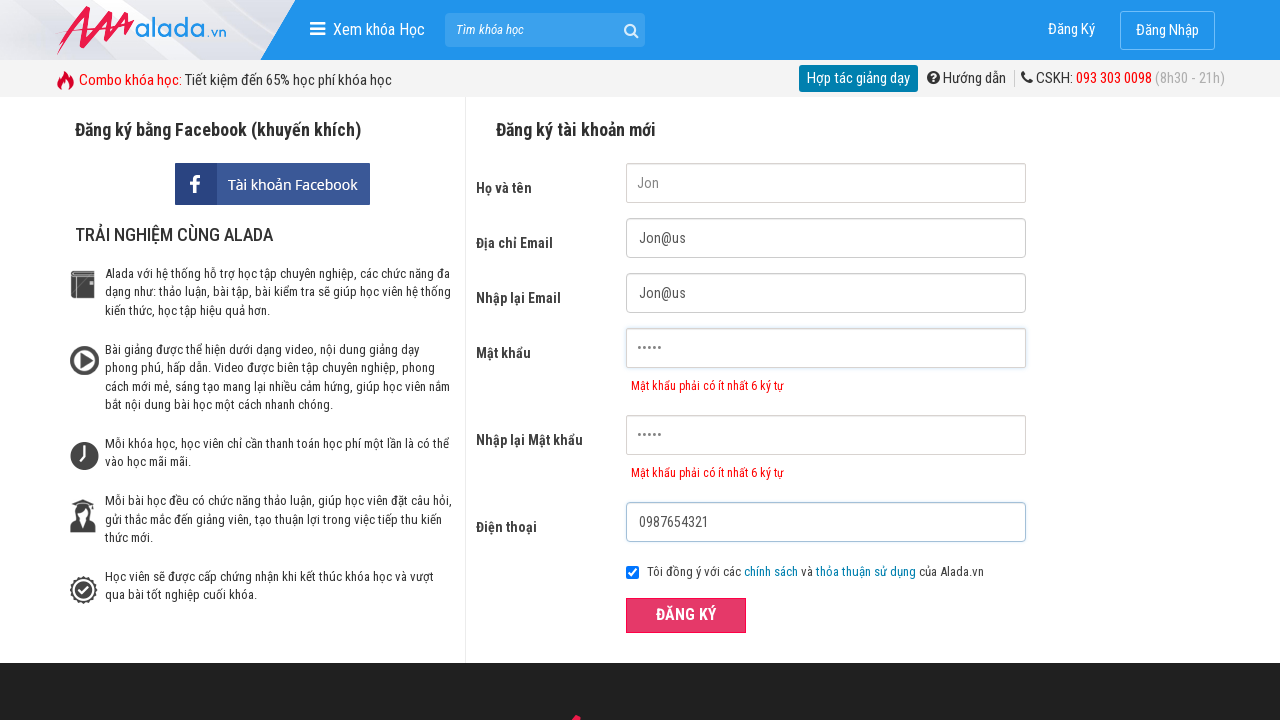

Password error message appeared on form
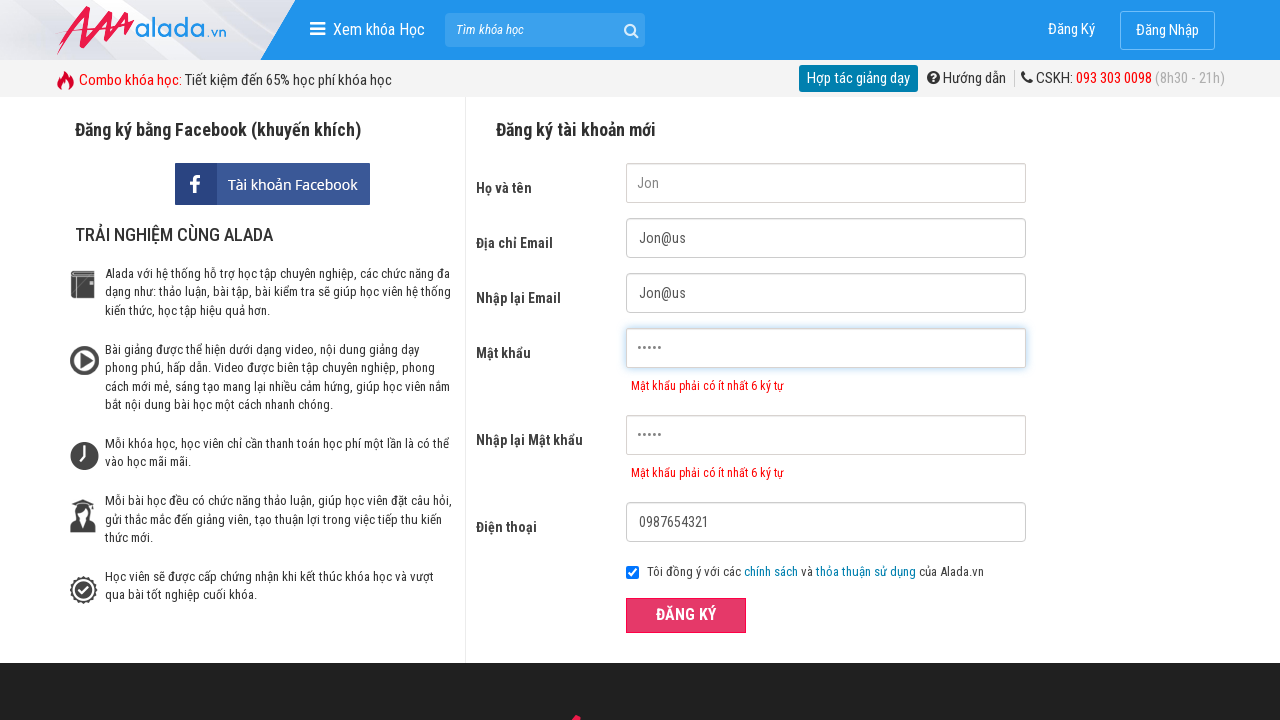

Confirm password error message appeared on form
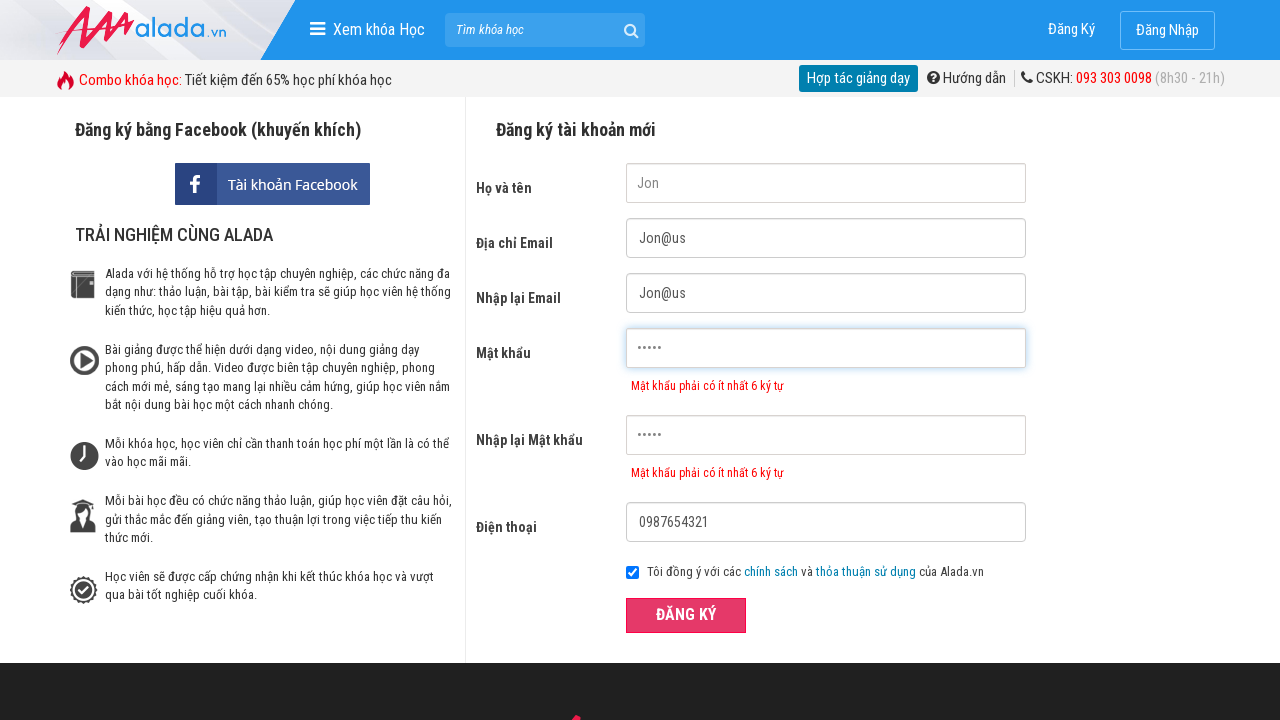

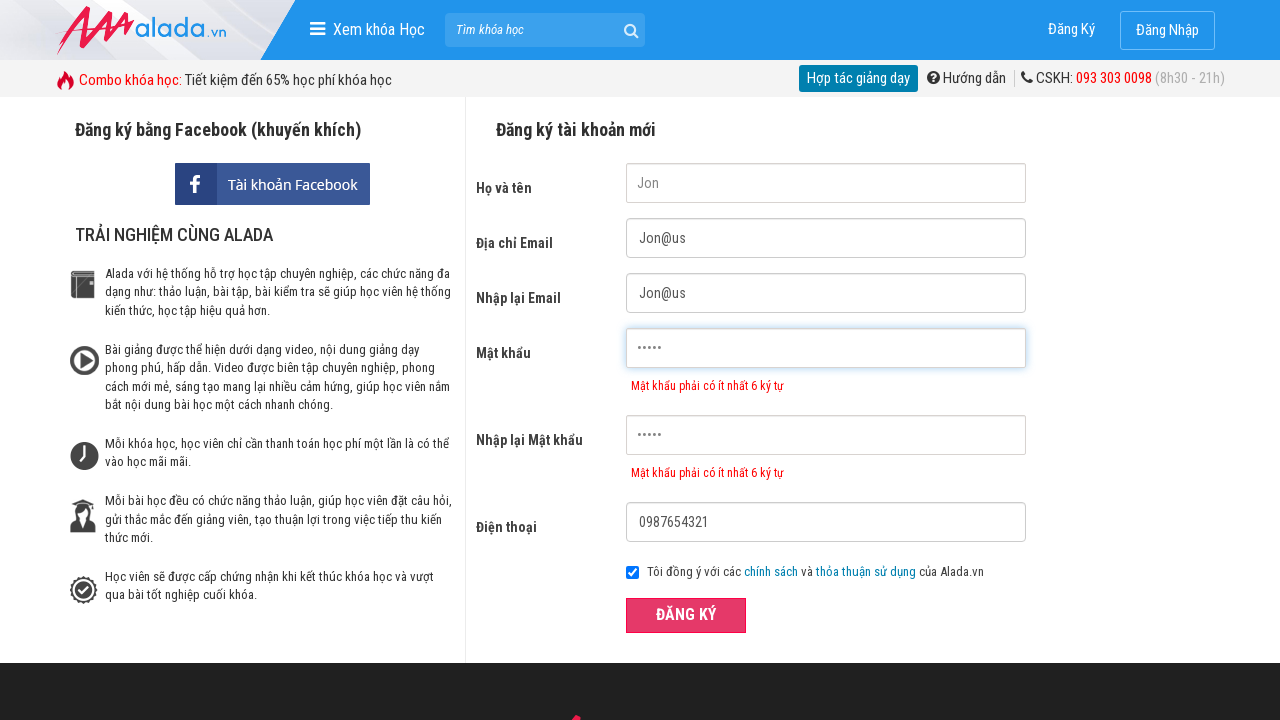